Tests dropdown selection functionality by selecting different options from a course dropdown using various selection methods

Starting URL: https://www.hyrtutorials.com/p/html-dropdown-elements-practice.html

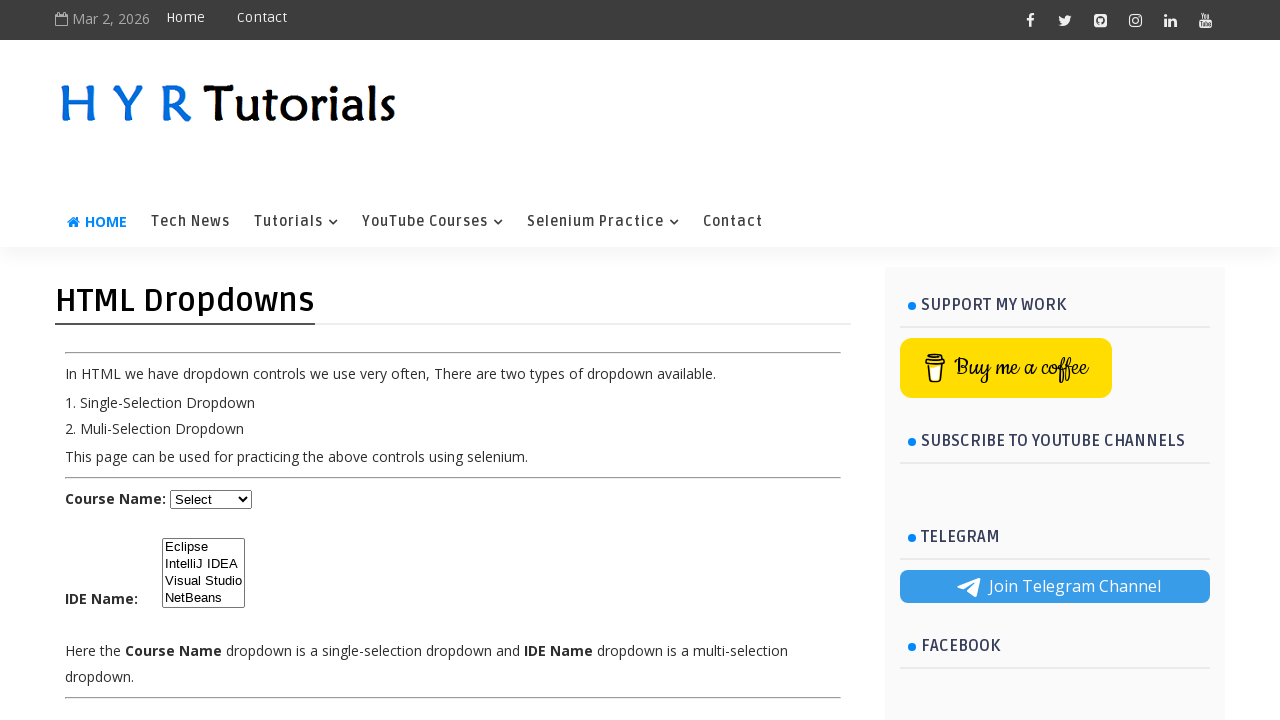

Selected 'Java' from course dropdown by value on #course
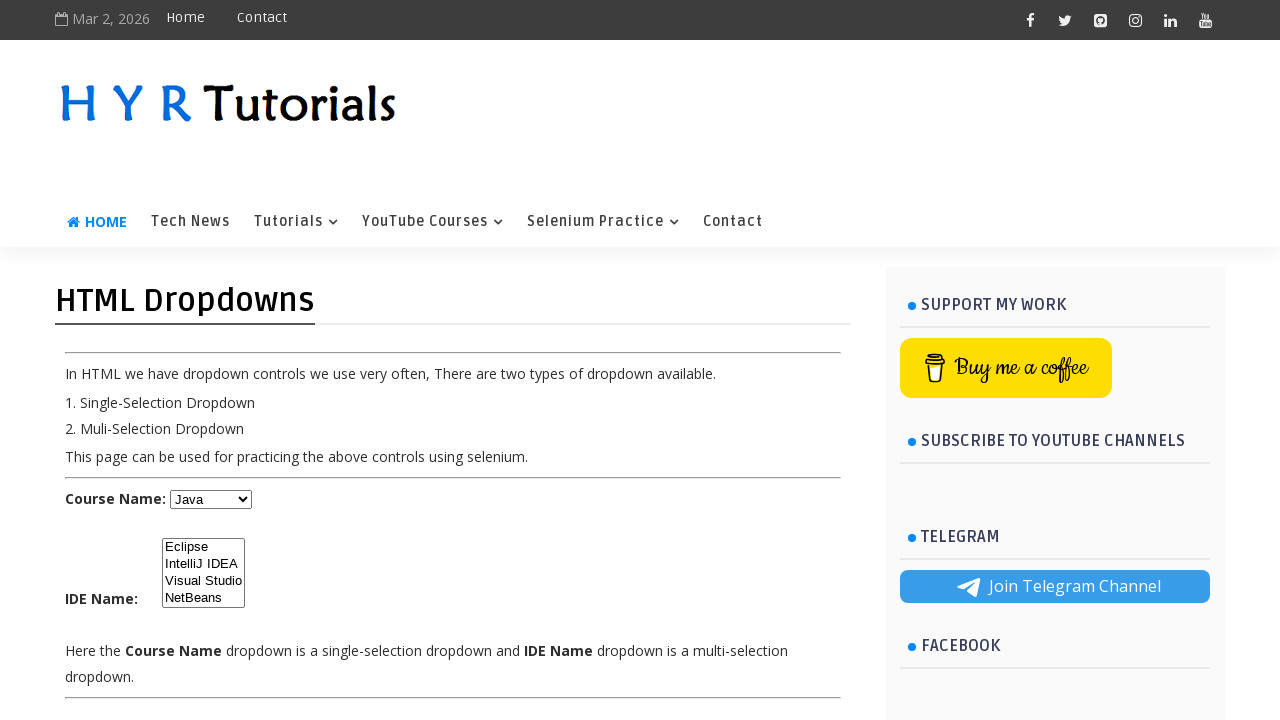

Selected '.NET' from course dropdown by value on #course
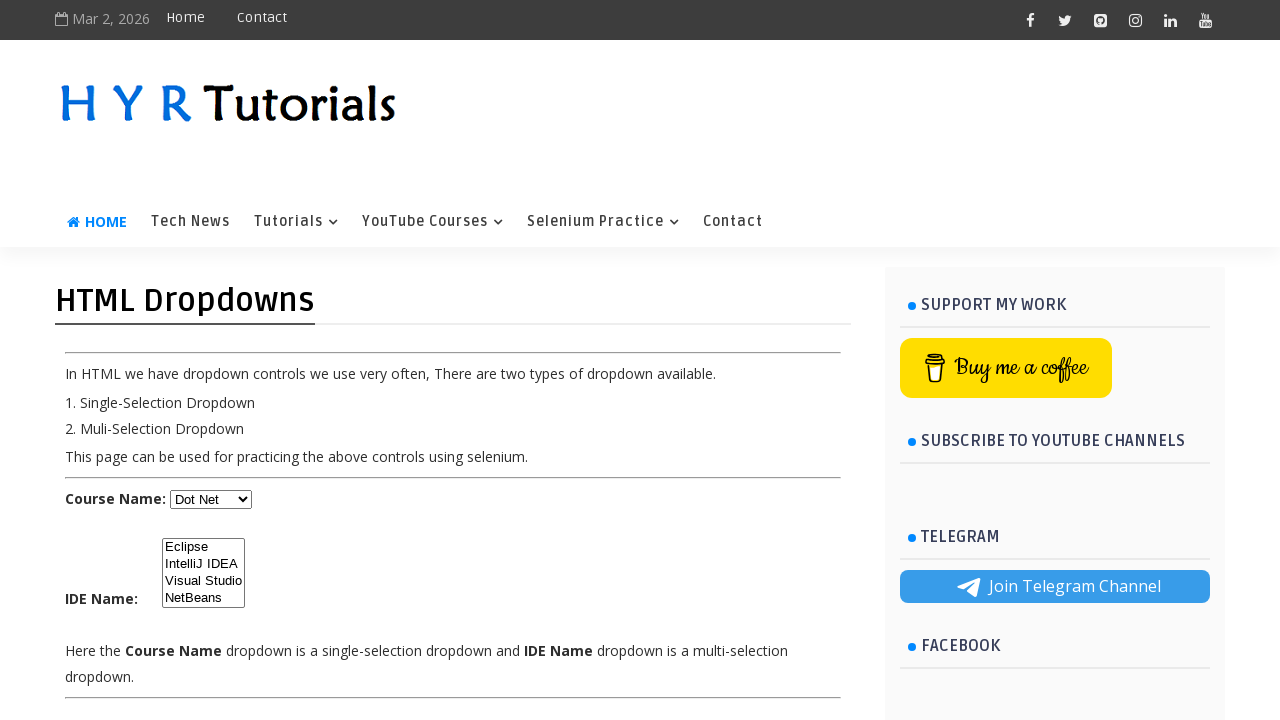

Selected 'Javascript' from course dropdown by visible text on #course
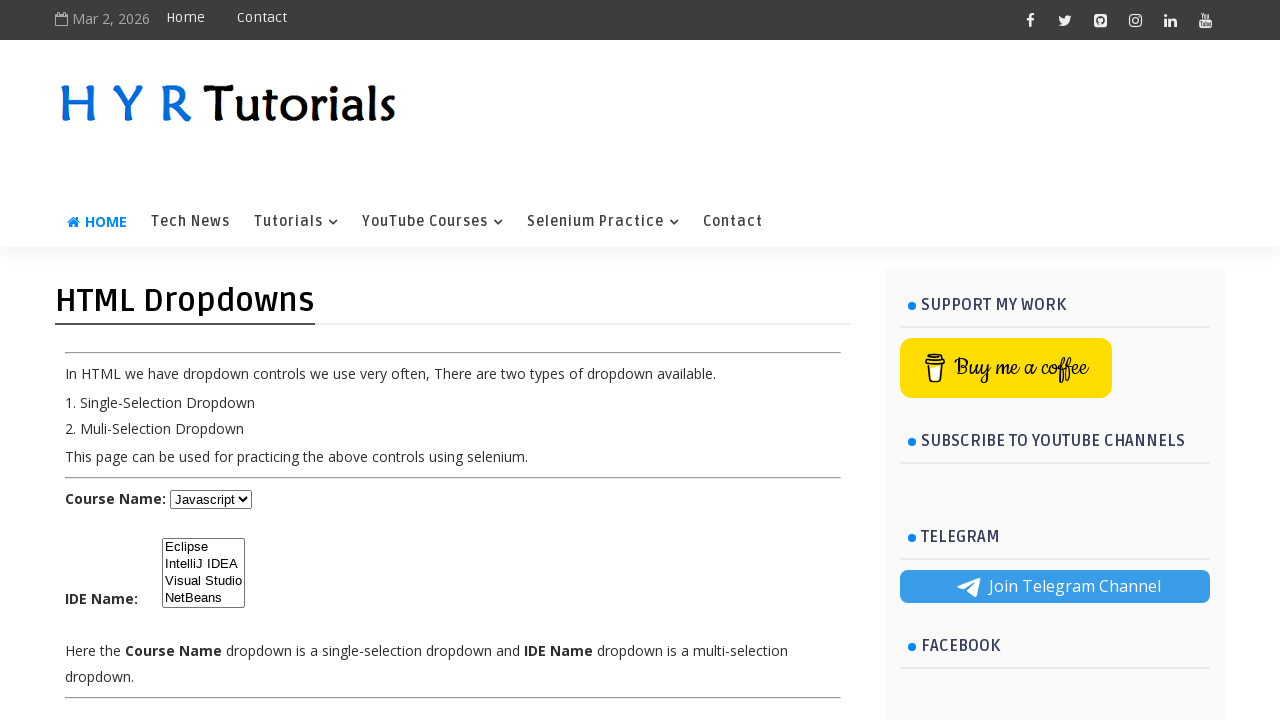

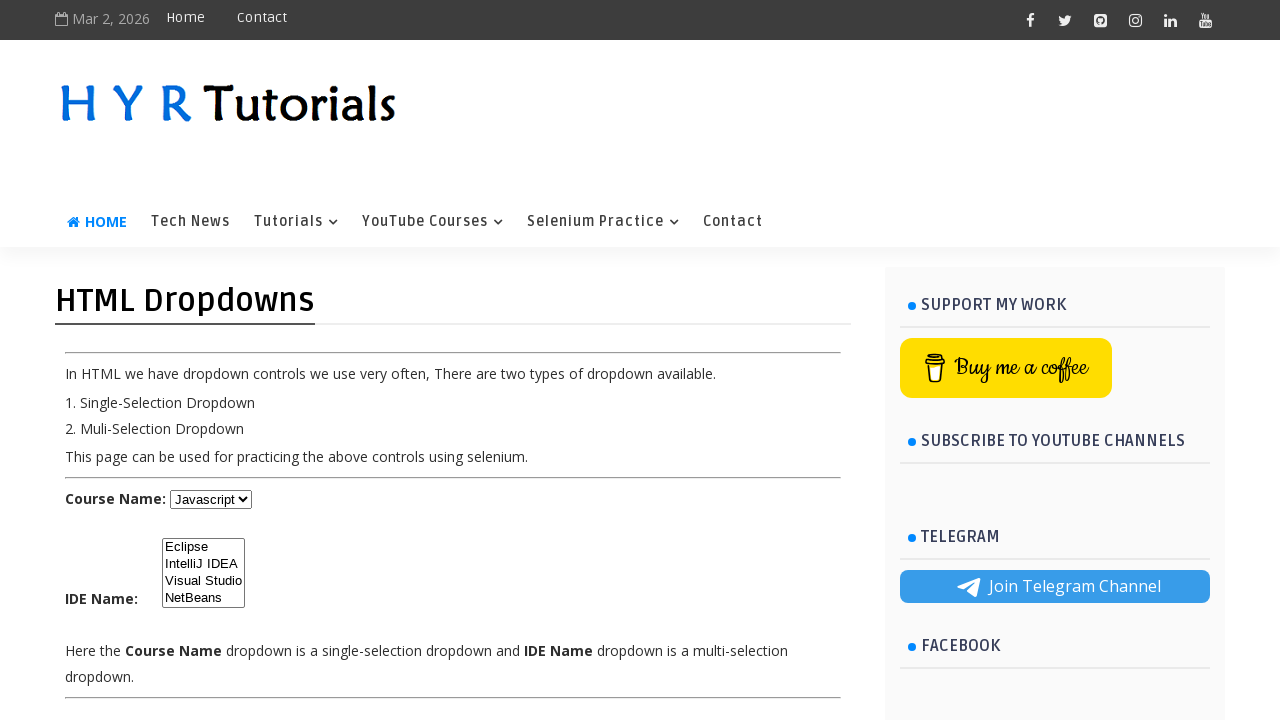